Navigates to the Automation Practice page and verifies that the footer section contains links with href attributes

Starting URL: https://rahulshettyacademy.com/AutomationPractice/

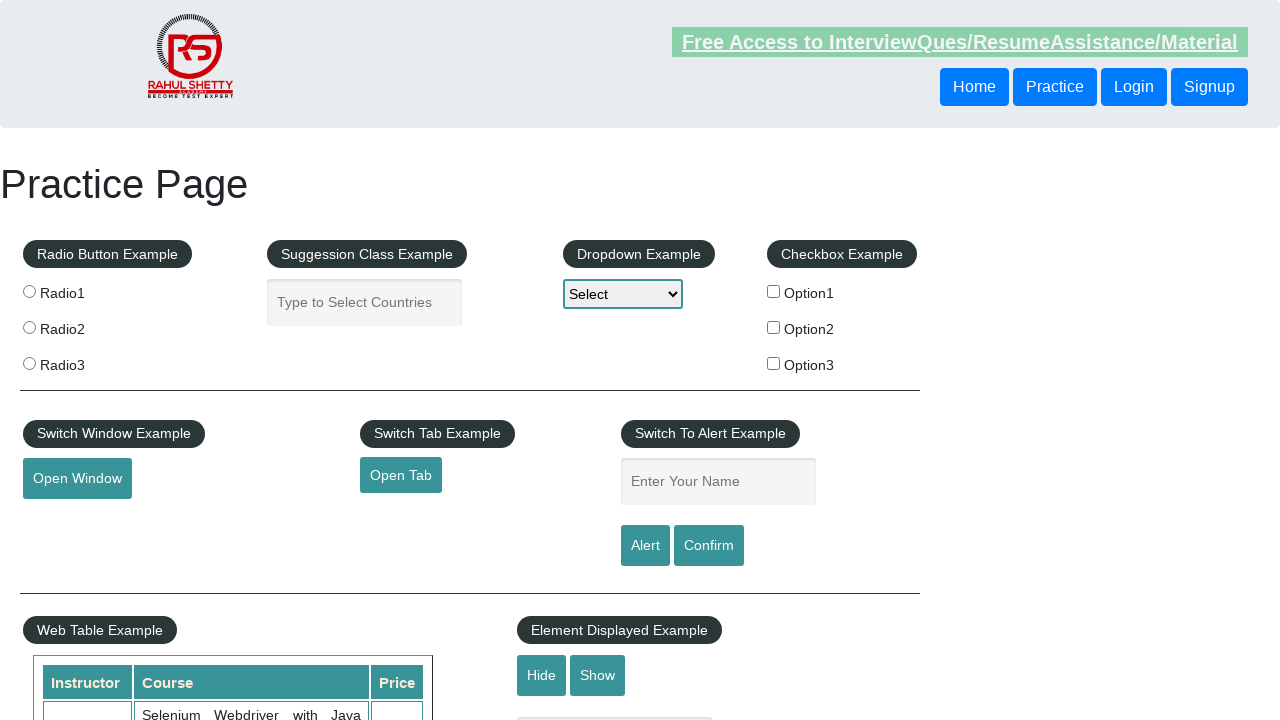

Waited for footer section (#gf-BIG) to be visible
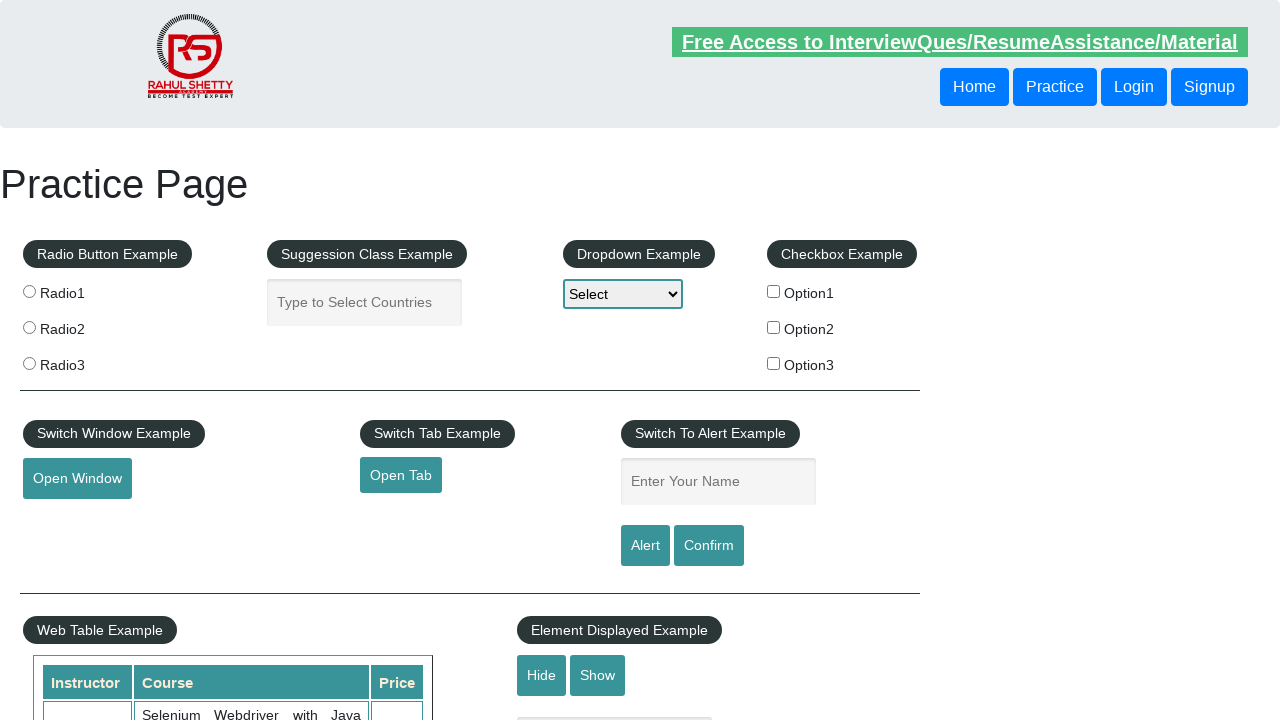

Located footer section element
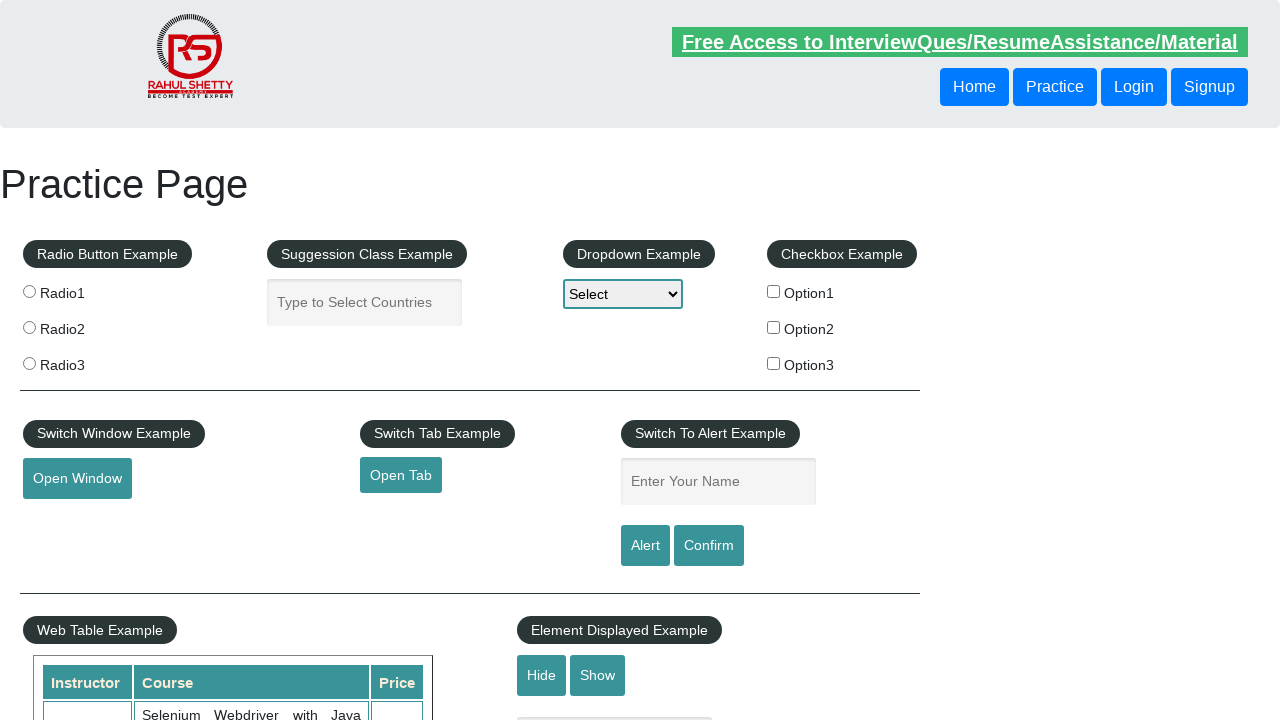

Verified footer section is visible
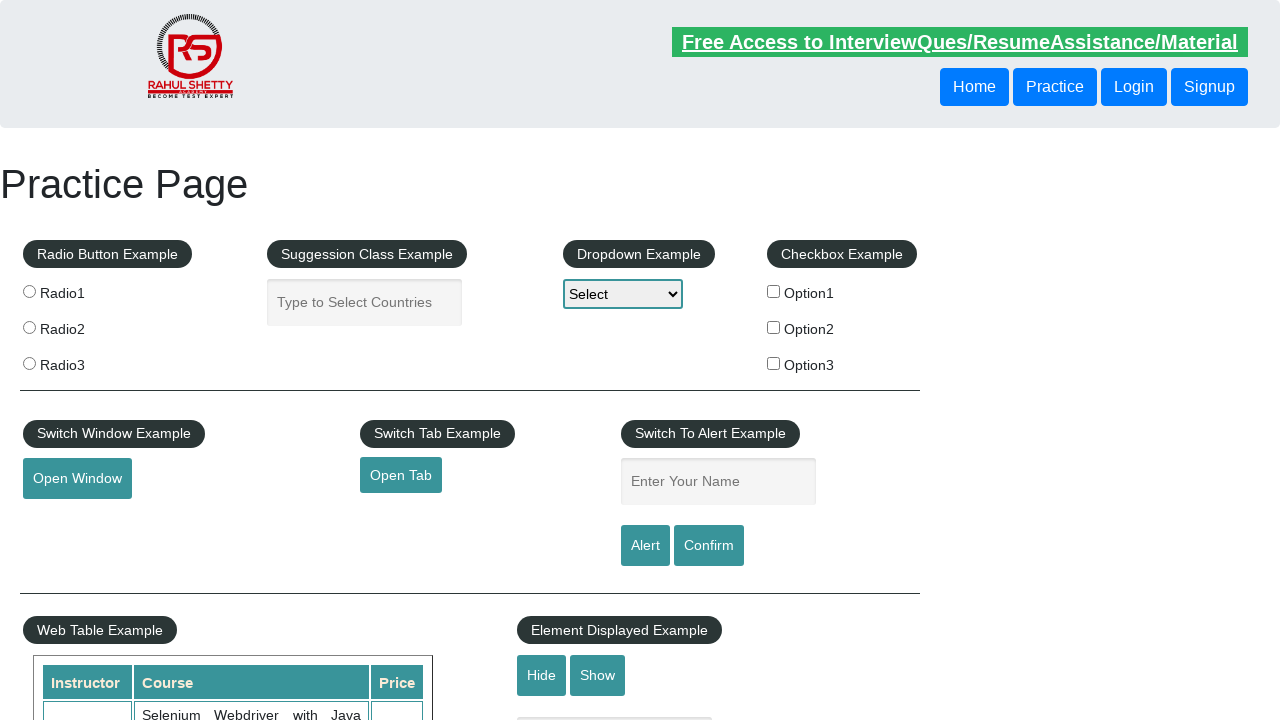

Waited for links with href attributes in footer section to load
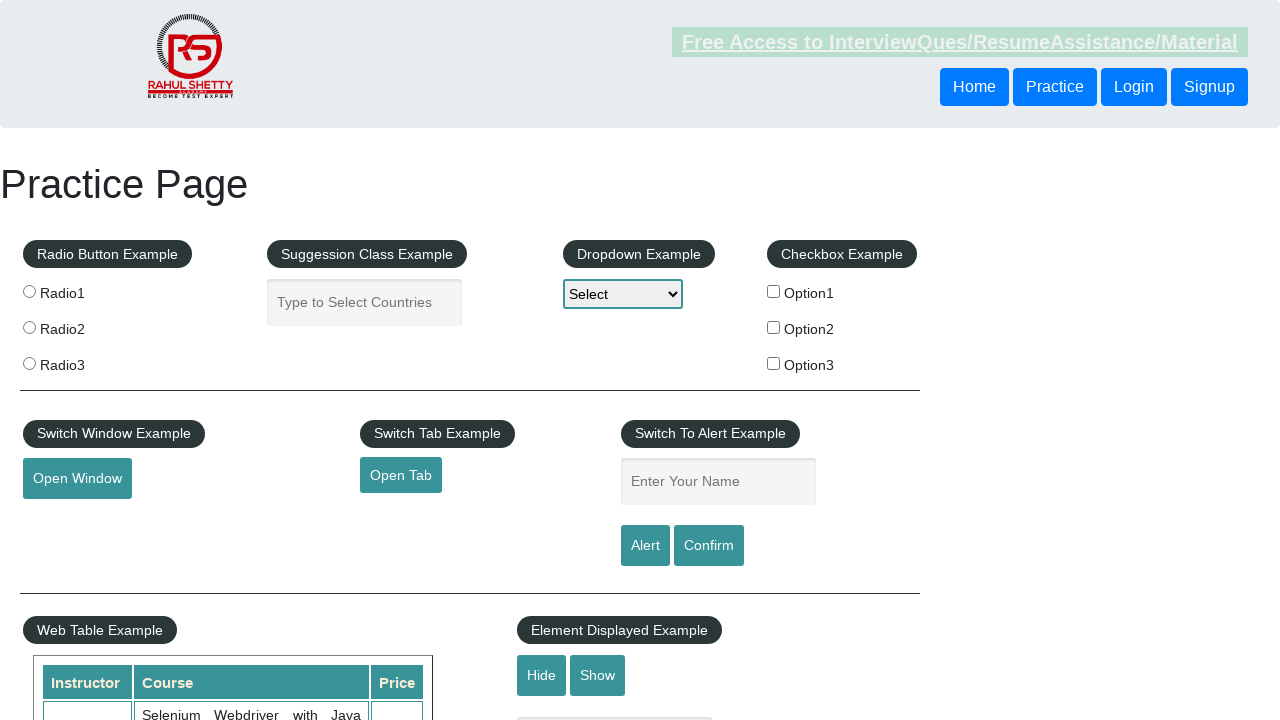

Located all links with href attributes in footer section
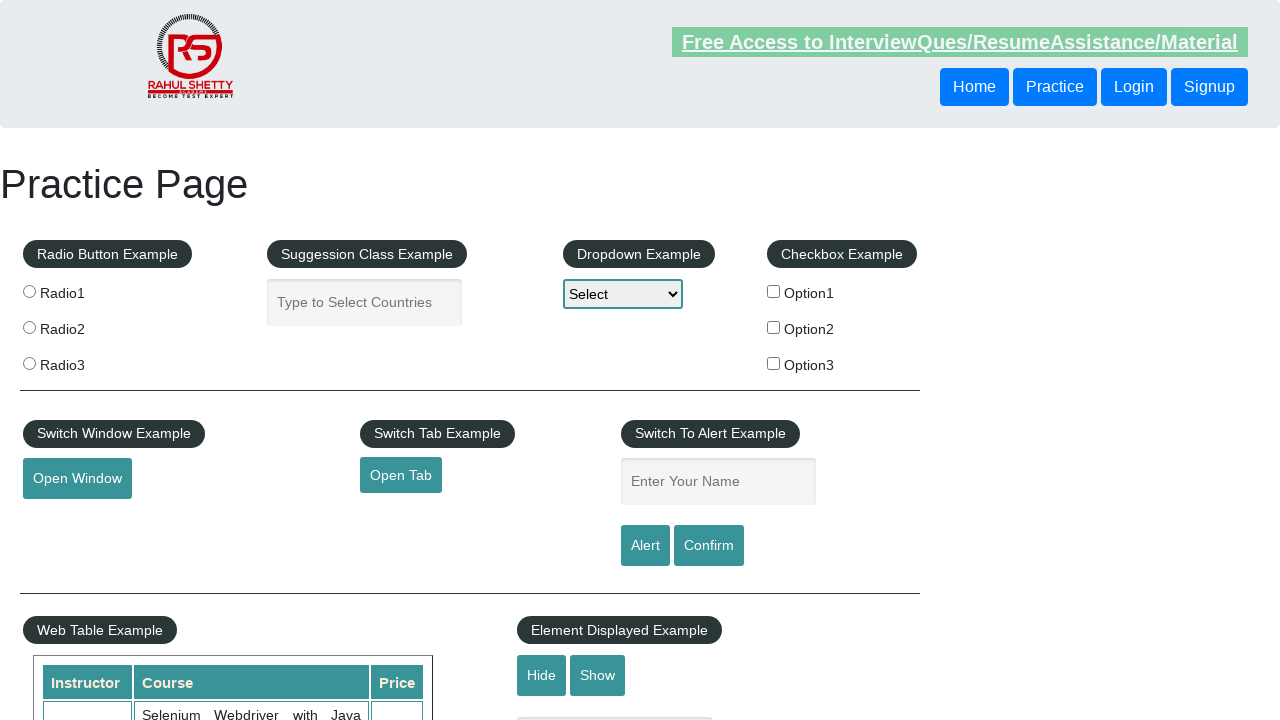

Counted footer links: 5 links found
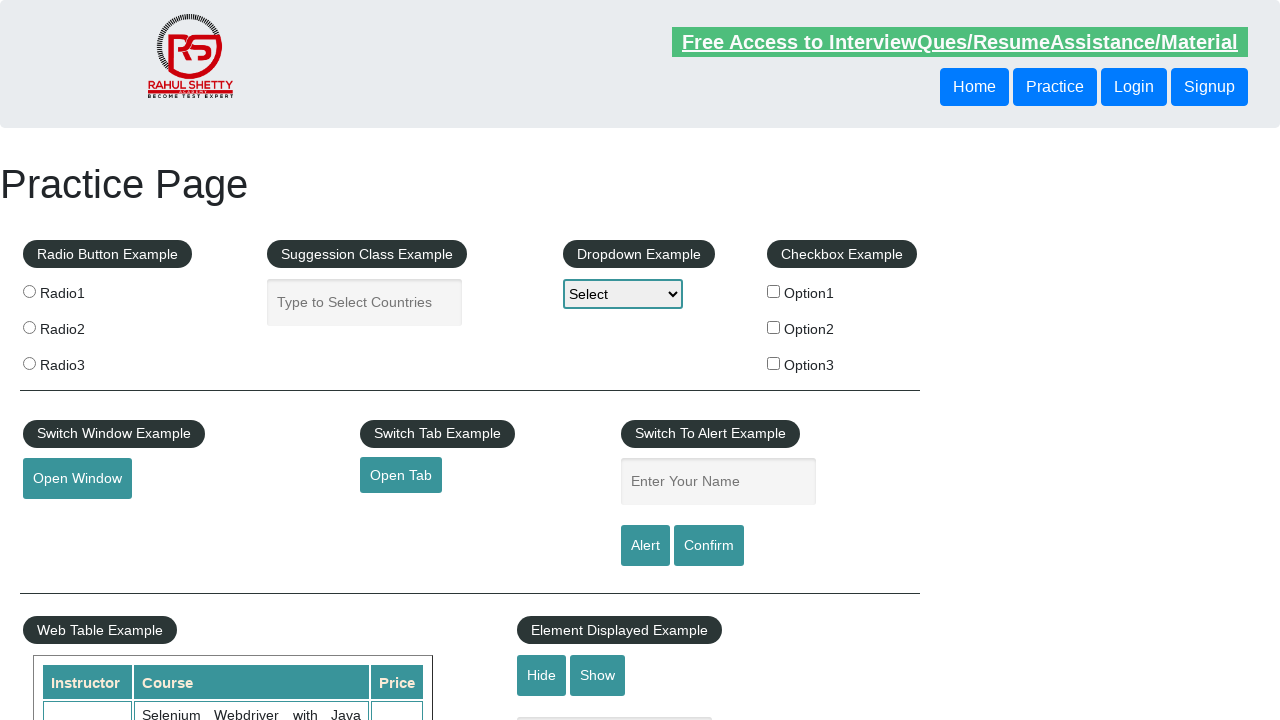

Verified that footer section contains links with href attributes
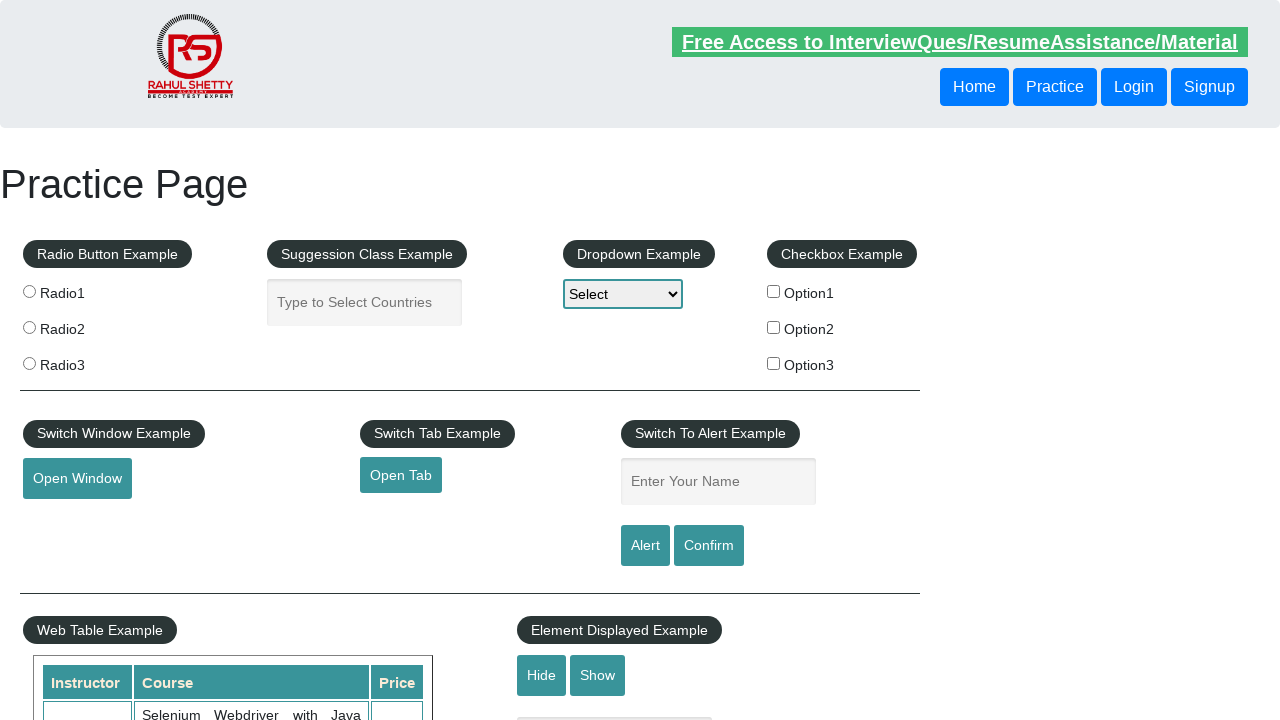

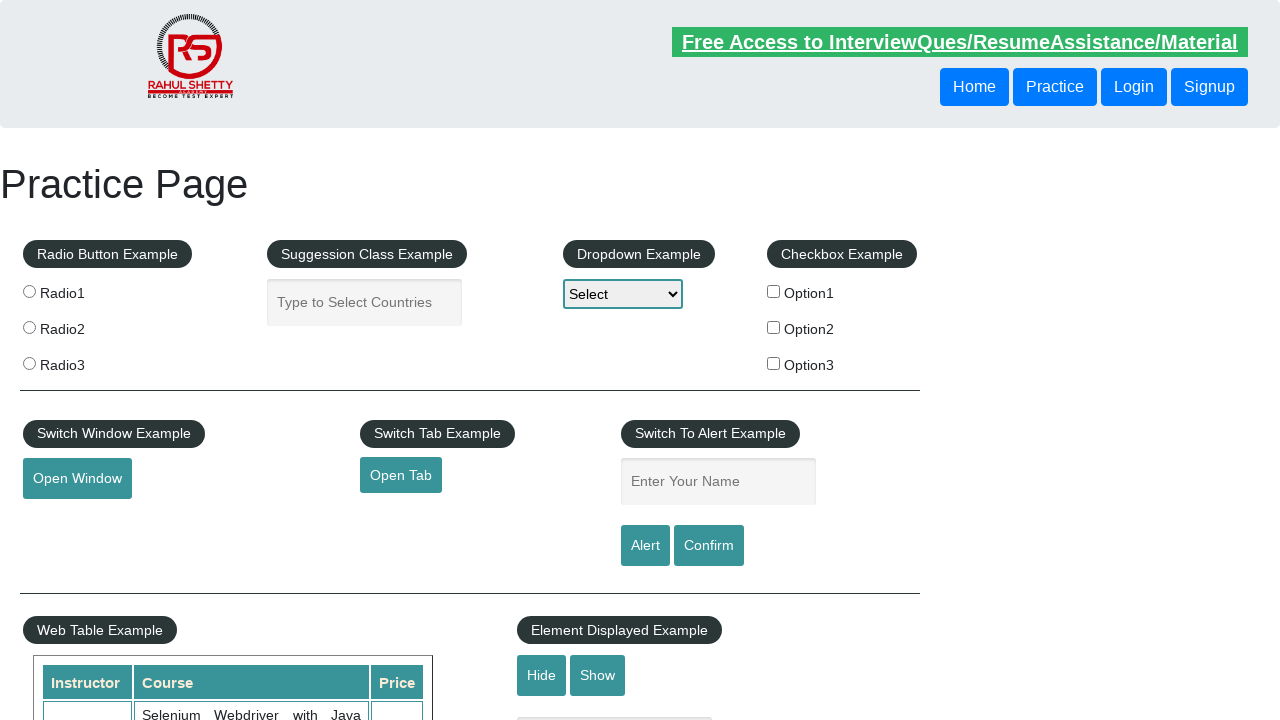